Tests dropdown select elements for hero and language selection

Starting URL: https://savkk.github.io/selenium-practice/

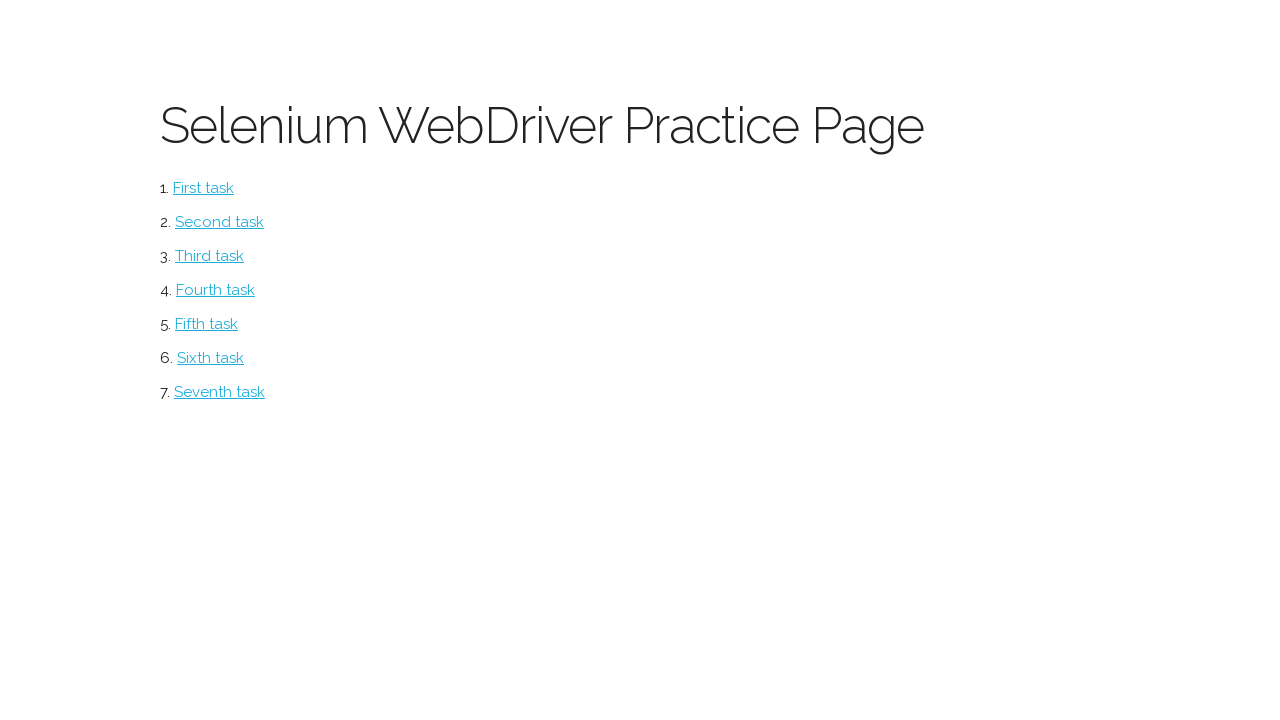

Clicked select link to navigate to dropdown select page at (210, 256) on #select
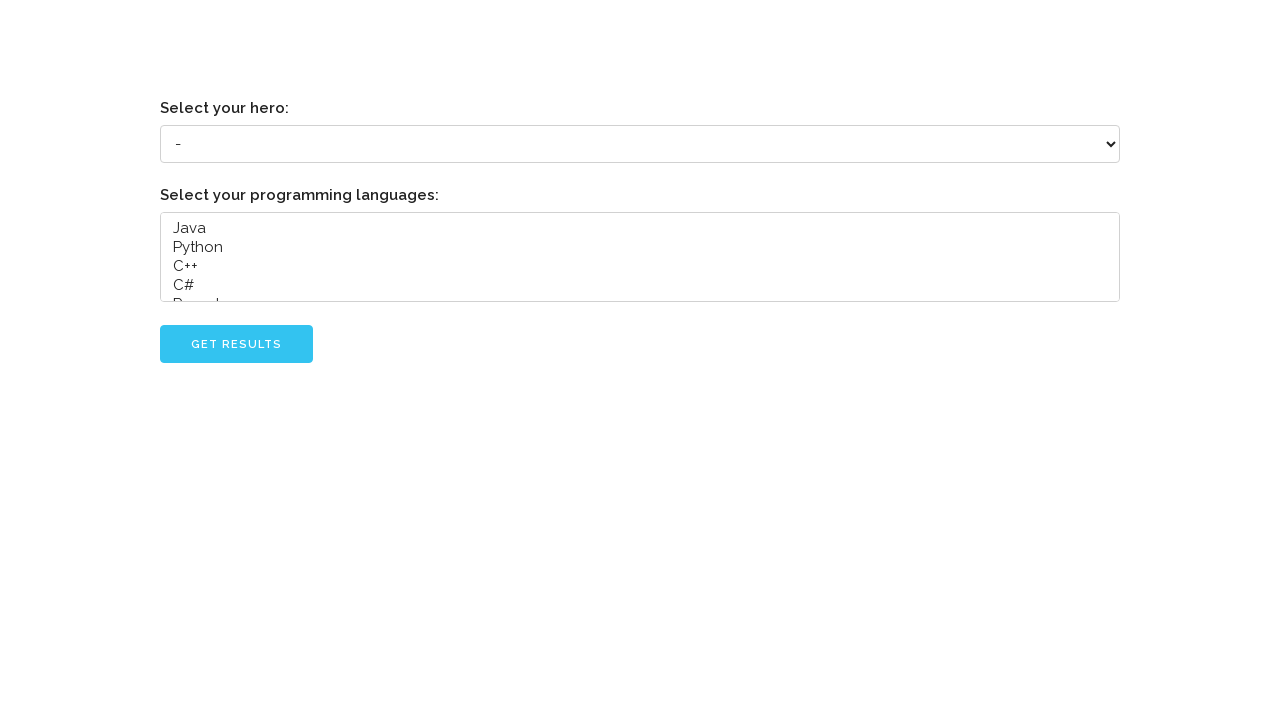

Selected 'Grady Booch' from hero dropdown on select[name='hero']
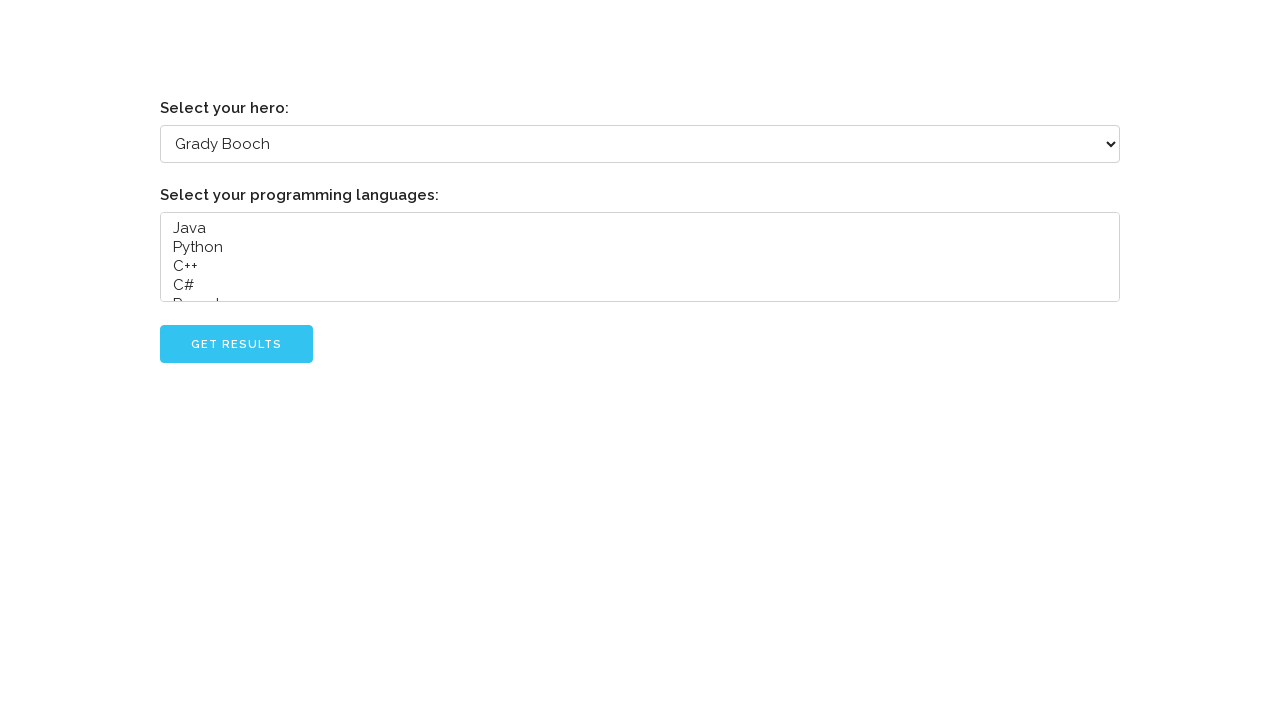

Selected 'Java' from language dropdown on select[name='languages']
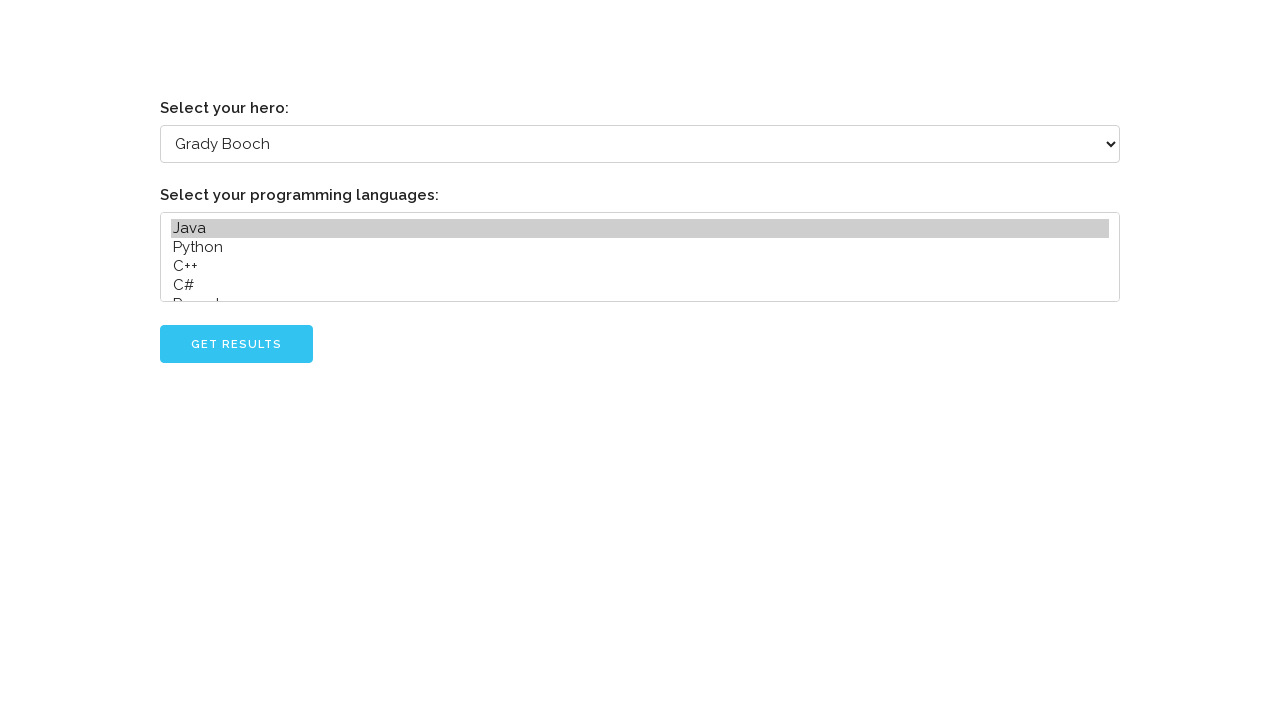

Clicked go button to submit selections at (236, 344) on #go
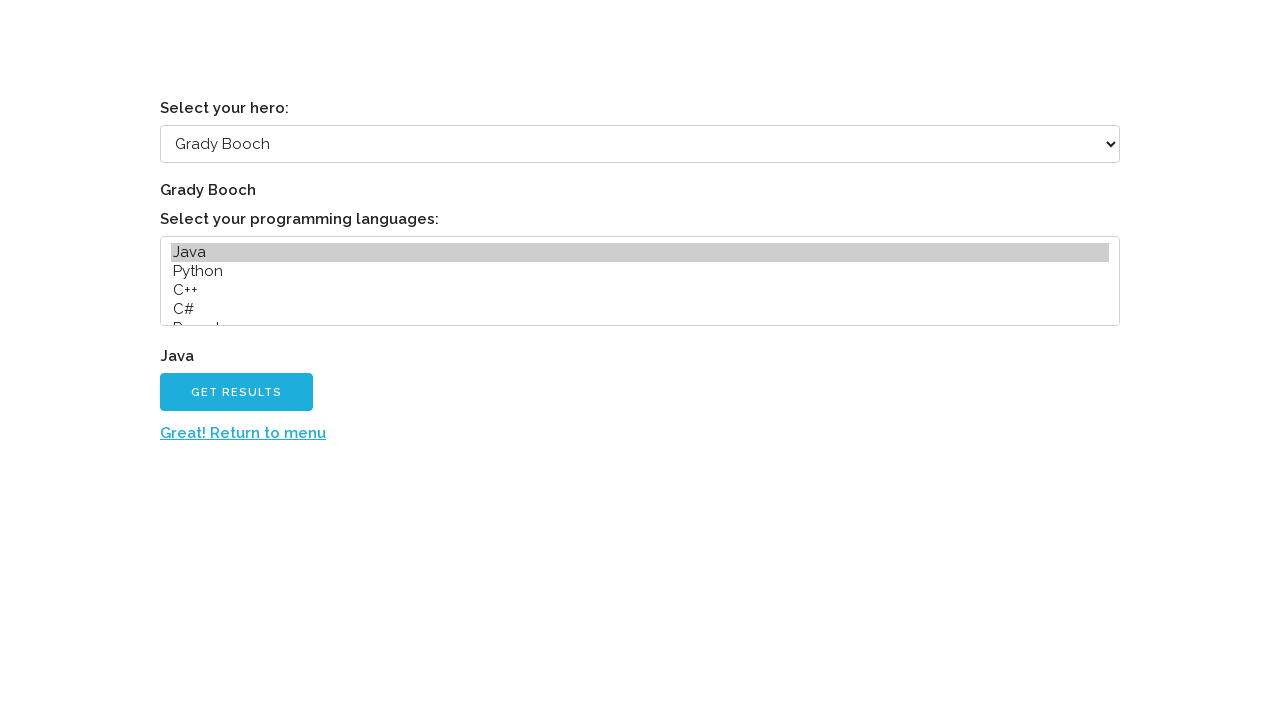

Clicked return to menu link at (243, 433) on a:has-text('Great! Return to menu')
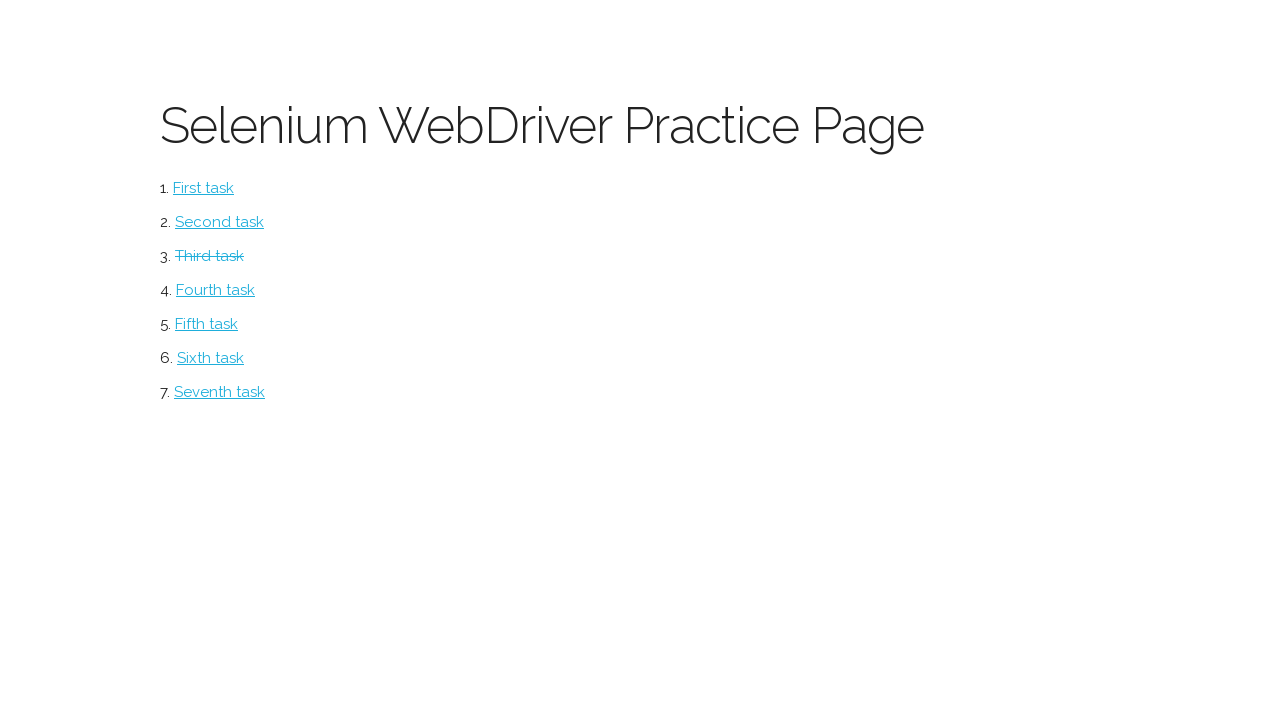

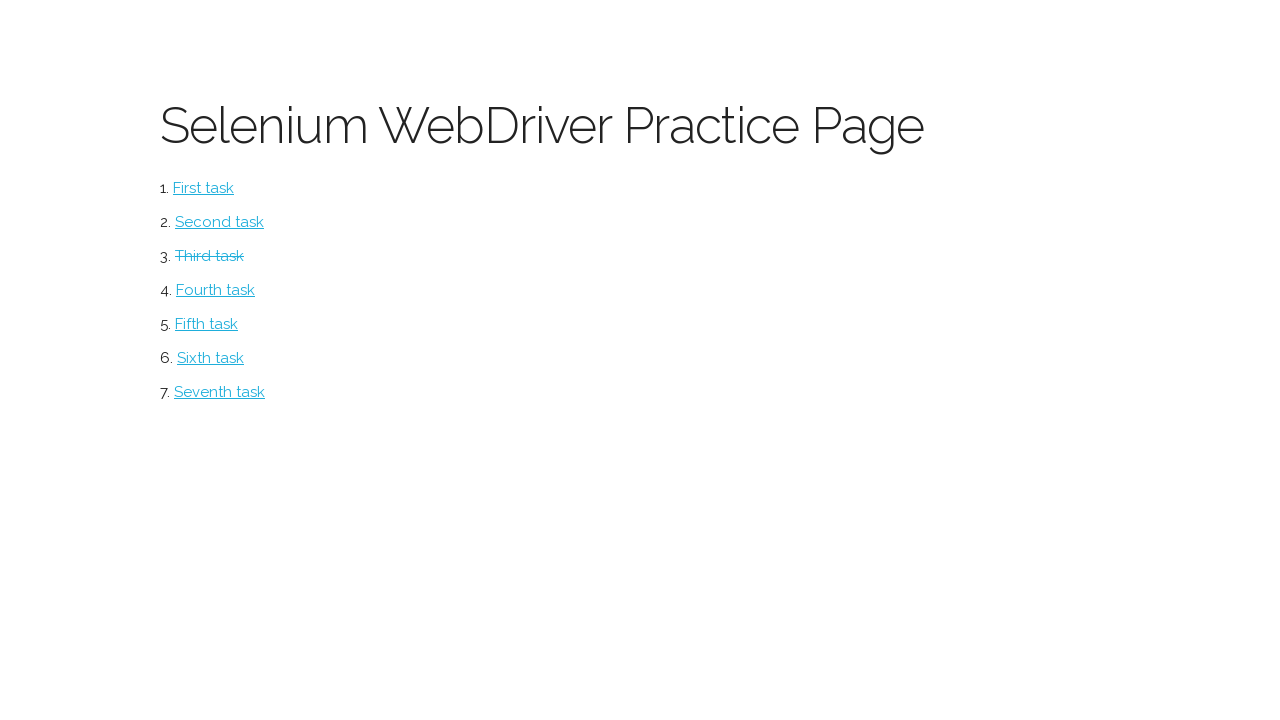